Tests a registration form by filling out all fields including personal information, date of birth, subjects, hobbies, file upload, and address, then submits and verifies the results modal displays the correct information.

Starting URL: https://demoqa.com/automation-practice-form

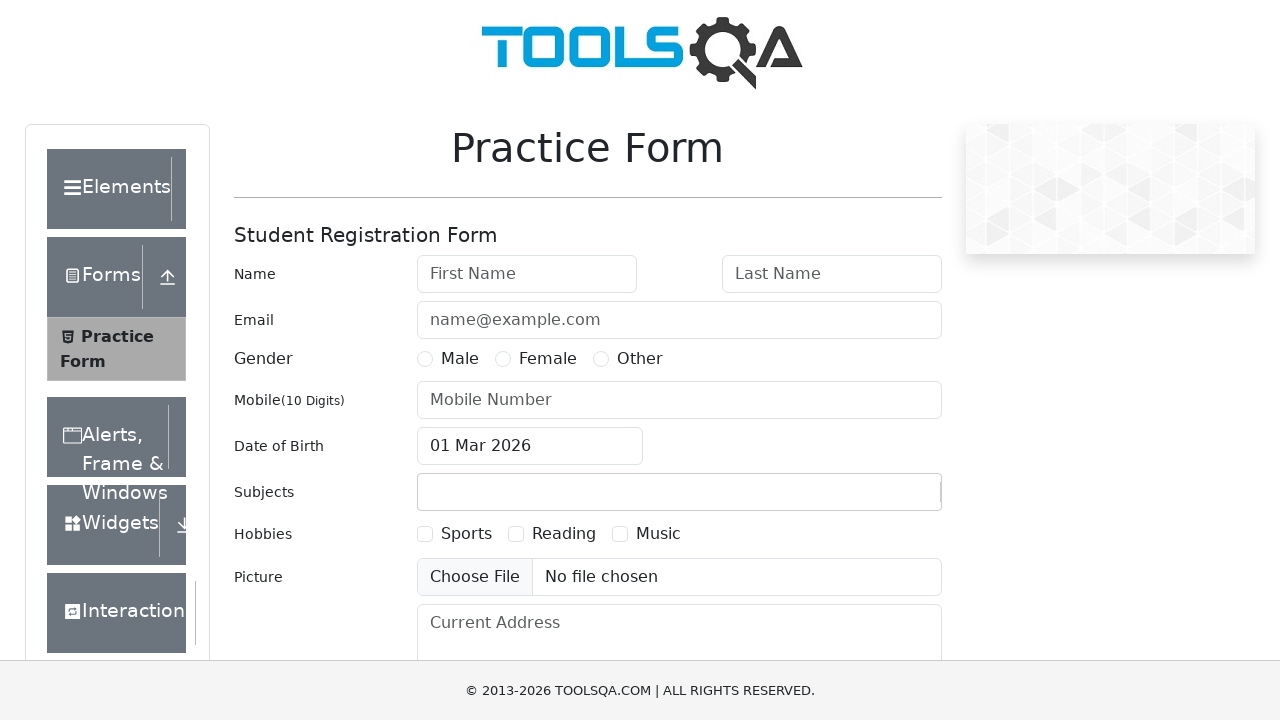

Filled first name field with 'Nataly' on #firstName
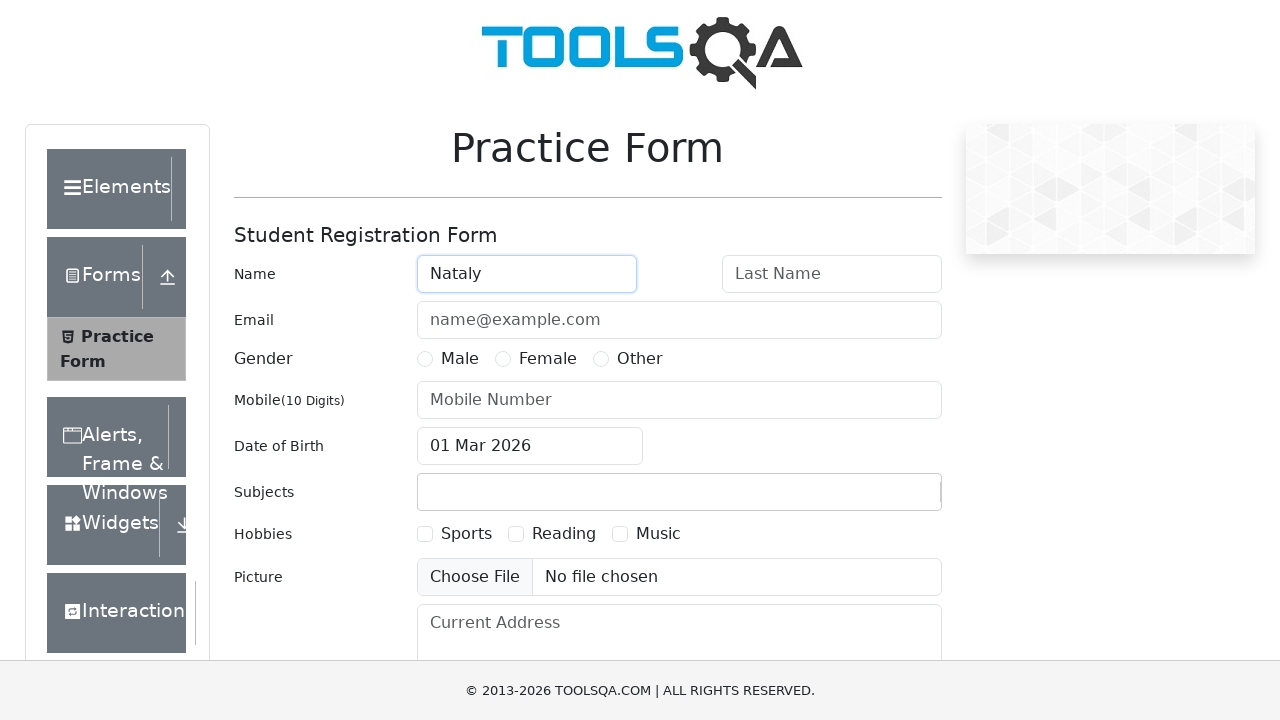

Filled last name field with 'Bochkova' on #lastName
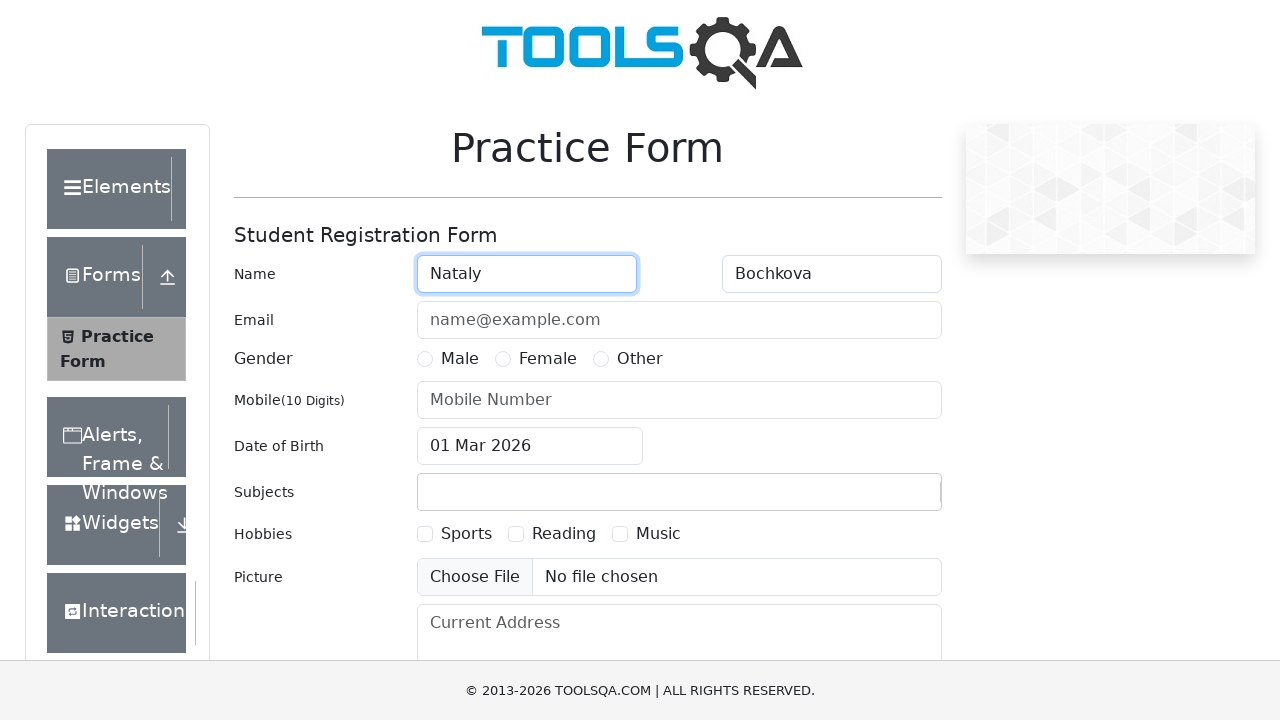

Filled email field with 'Nataly@natal.com' on #userEmail
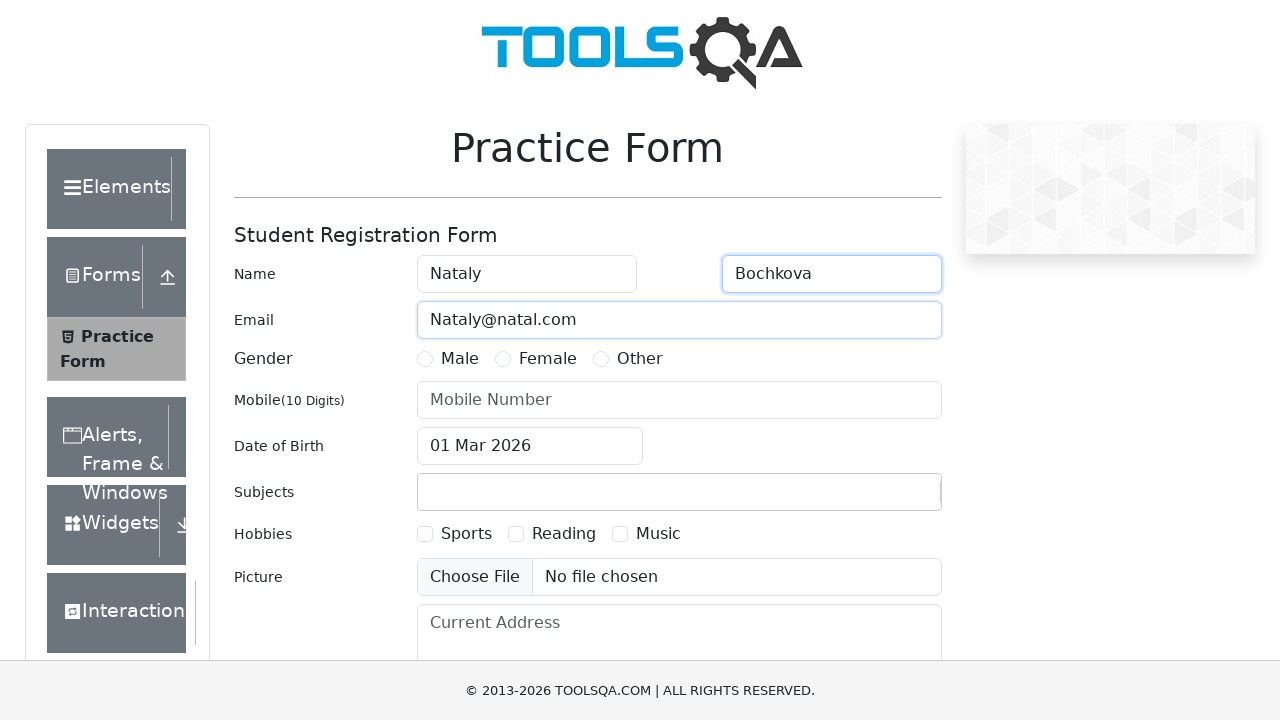

Selected Female gender option at (548, 359) on label[for='gender-radio-2']
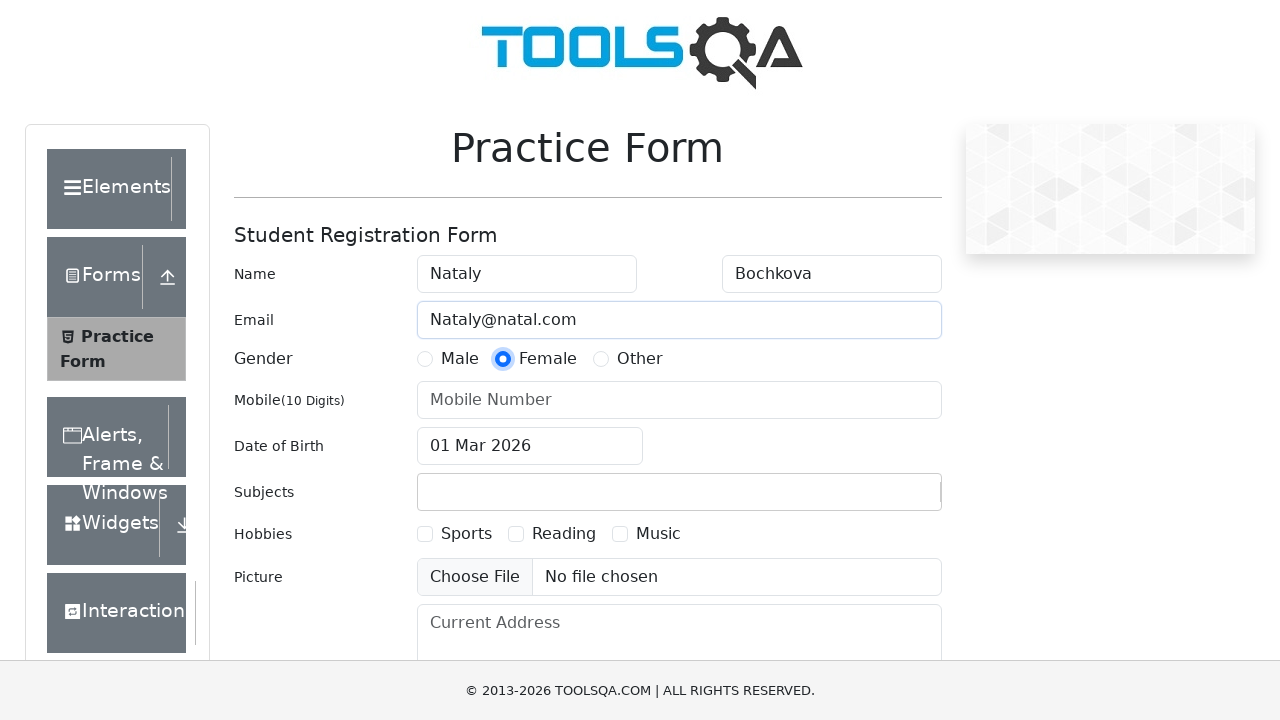

Filled mobile number field with '7999999999' on #userNumber
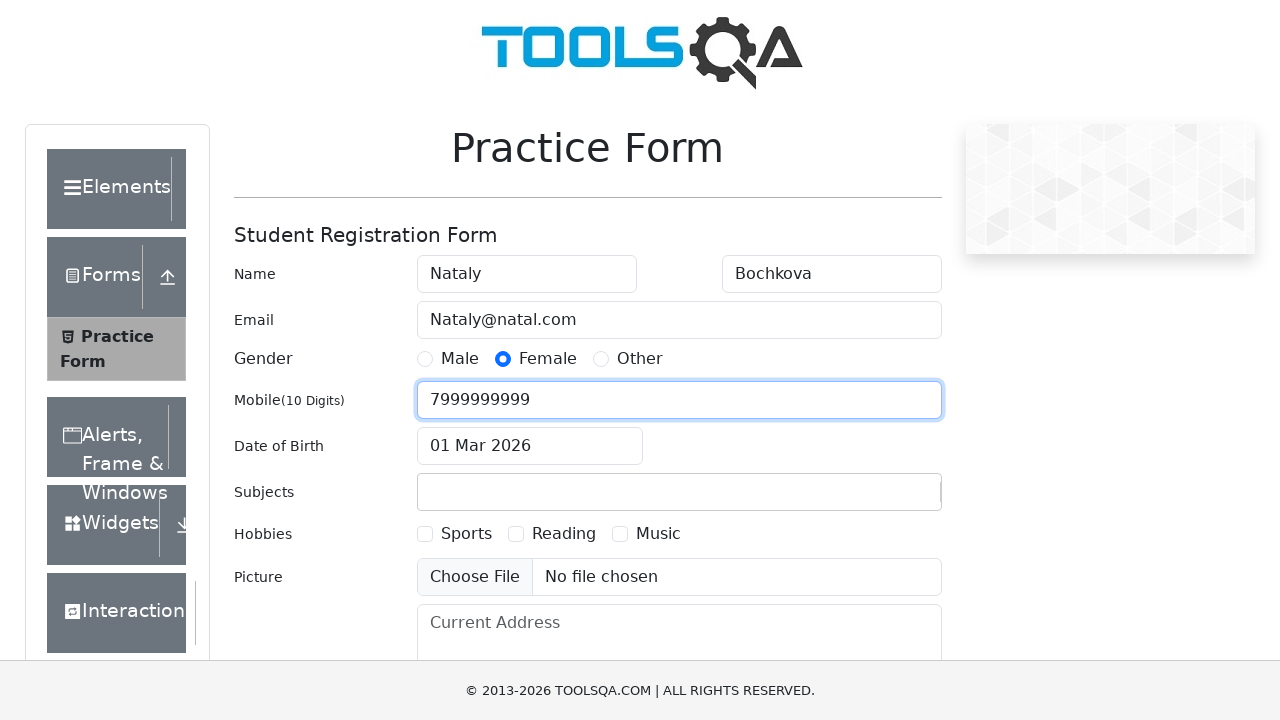

Opened date of birth picker at (530, 446) on #dateOfBirthInput
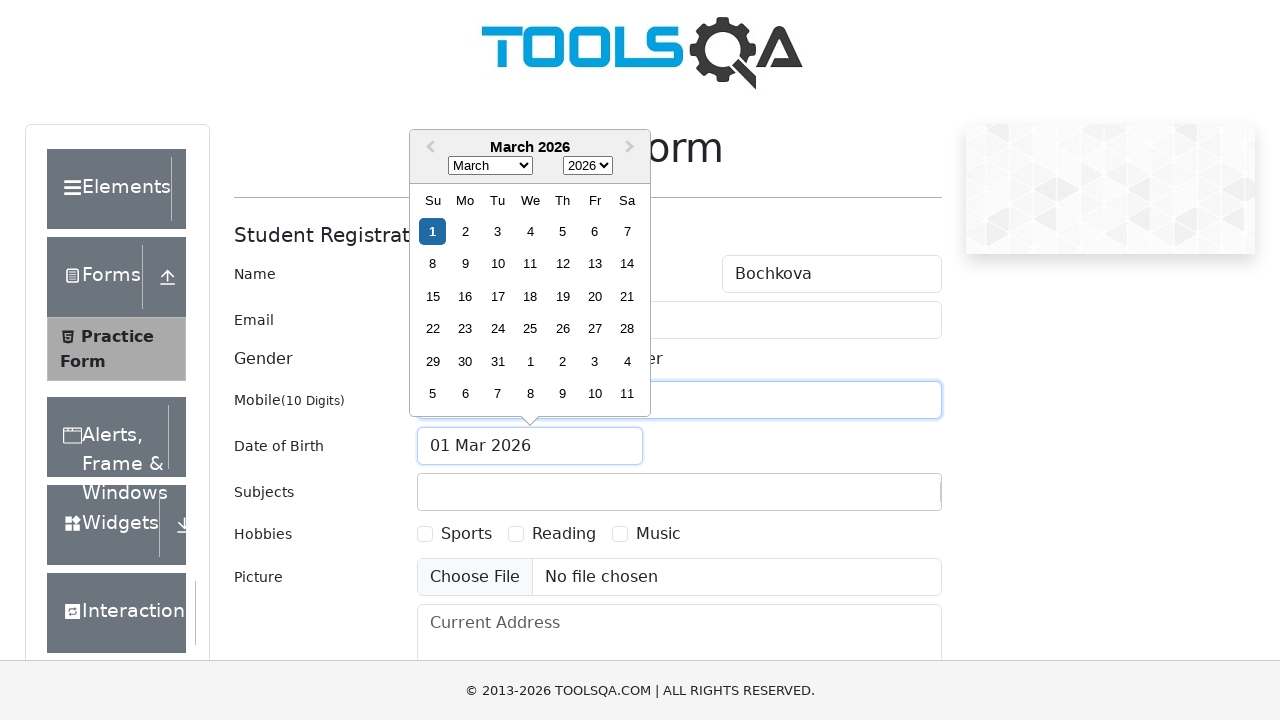

Selected June (month index 5) in date picker on .react-datepicker__month-select
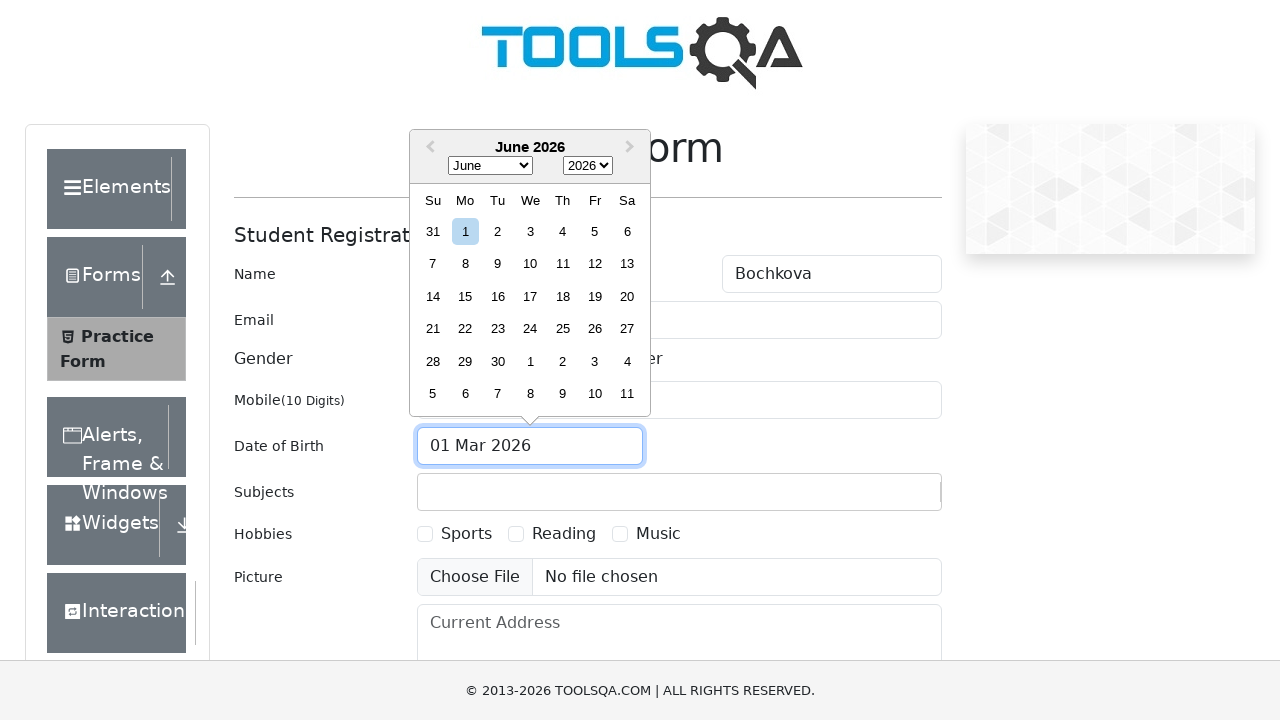

Selected year 1992 in date picker on .react-datepicker__year-select
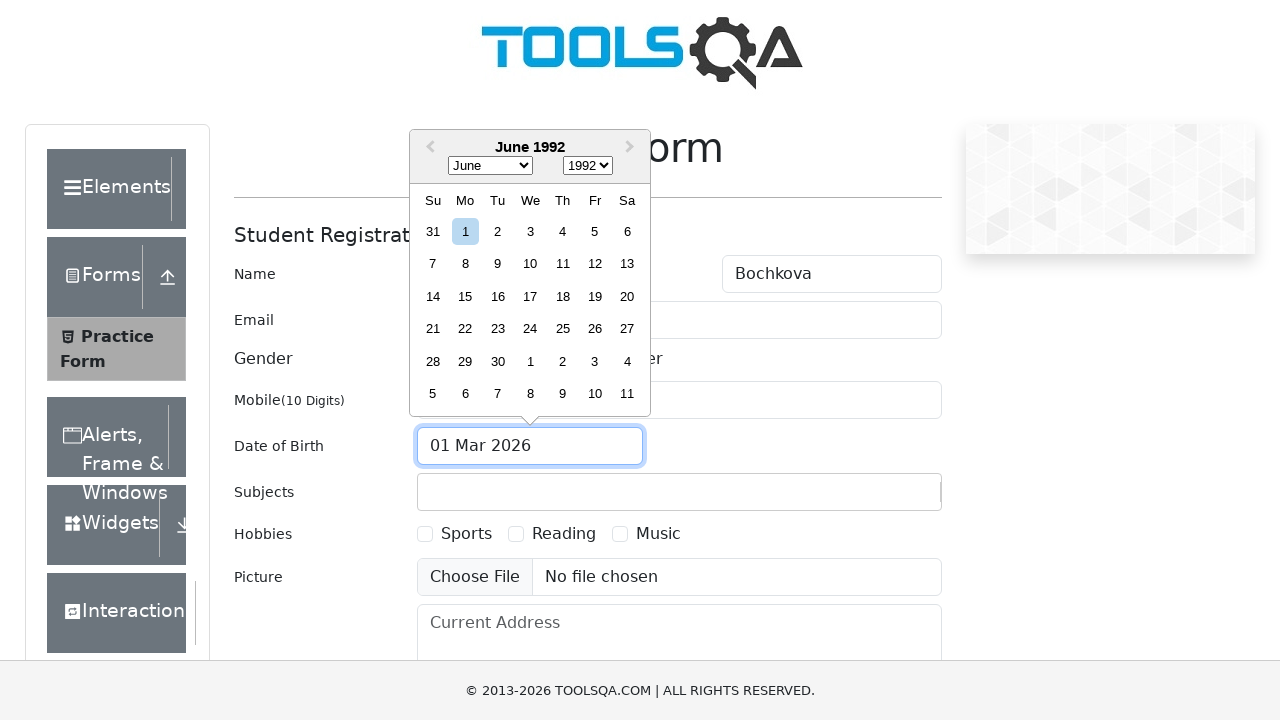

Selected day 23 in date picker at (498, 329) on .react-datepicker__day--023:not(.react-datepicker__day--outside-month)
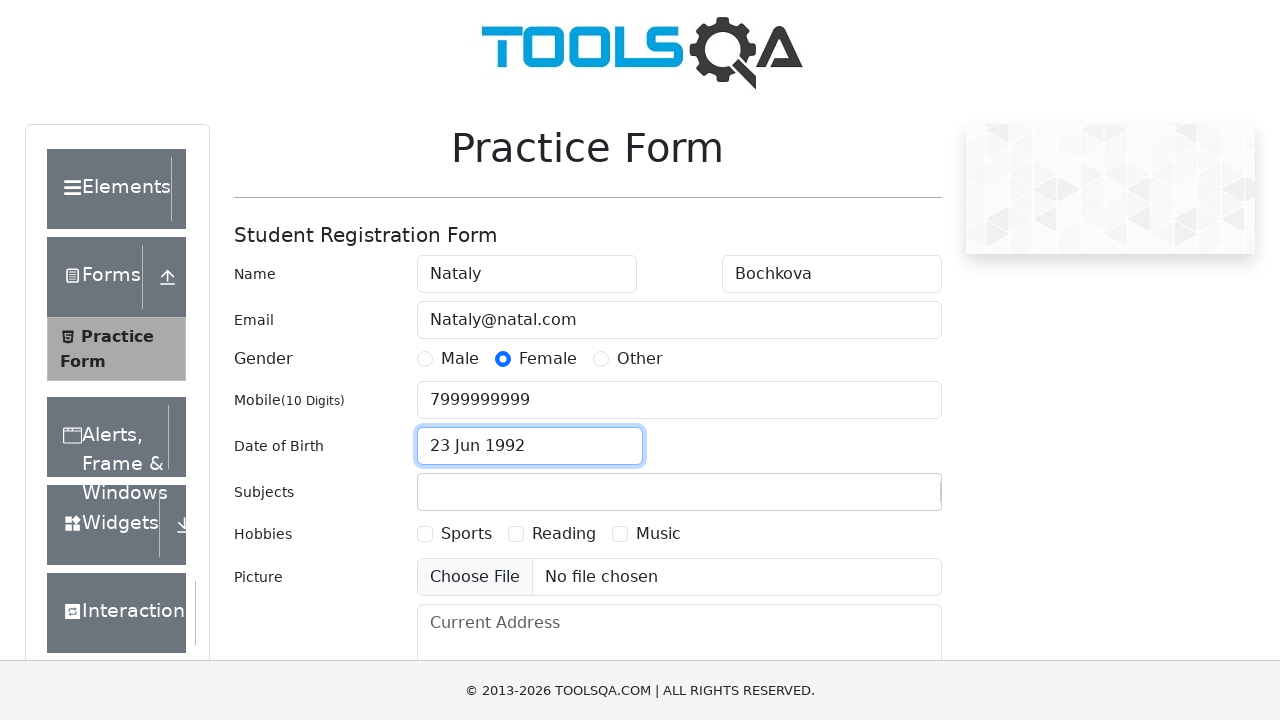

Filled subjects field with 'English' on #subjectsInput
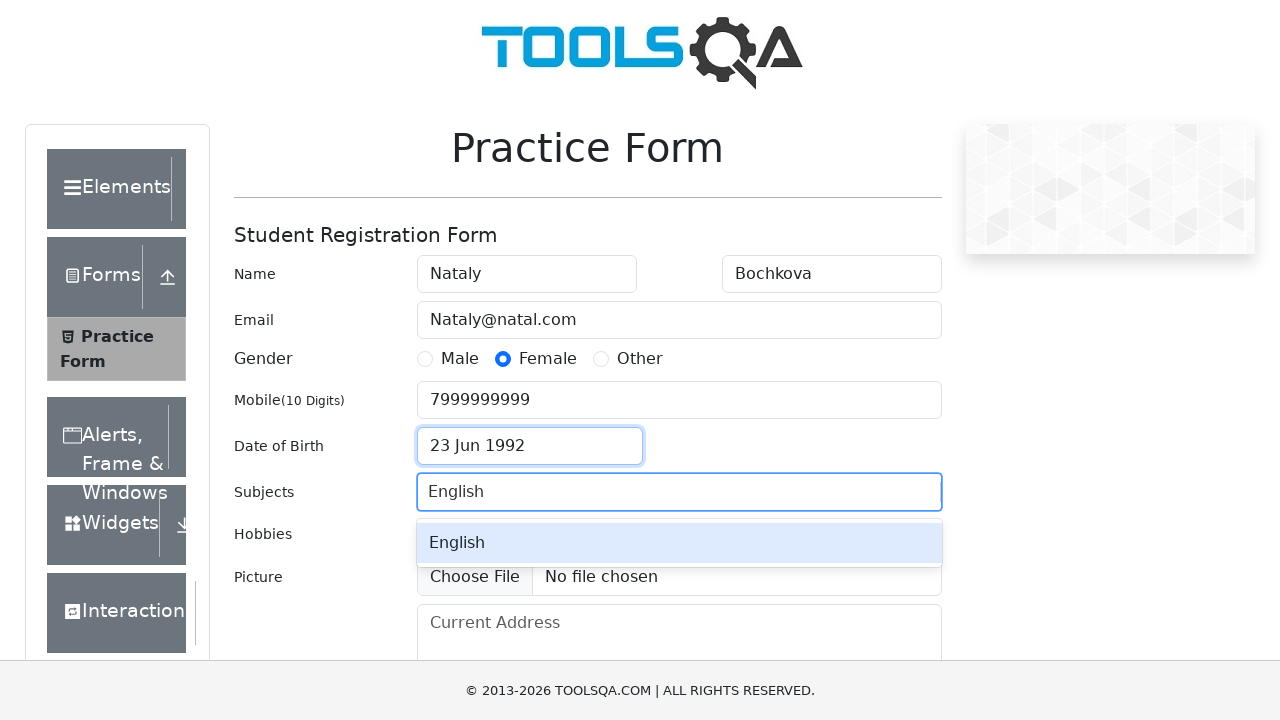

Pressed Enter to confirm English subject
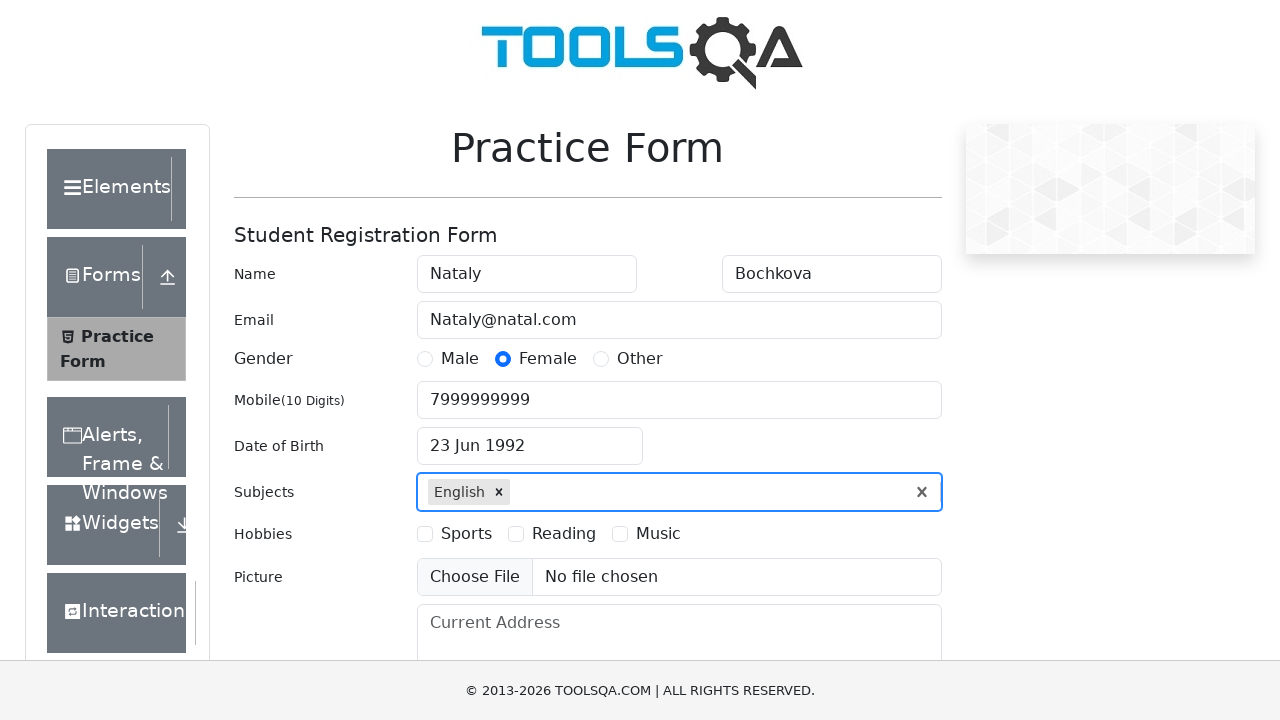

Selected Sports hobby at (466, 534) on label[for='hobbies-checkbox-1']
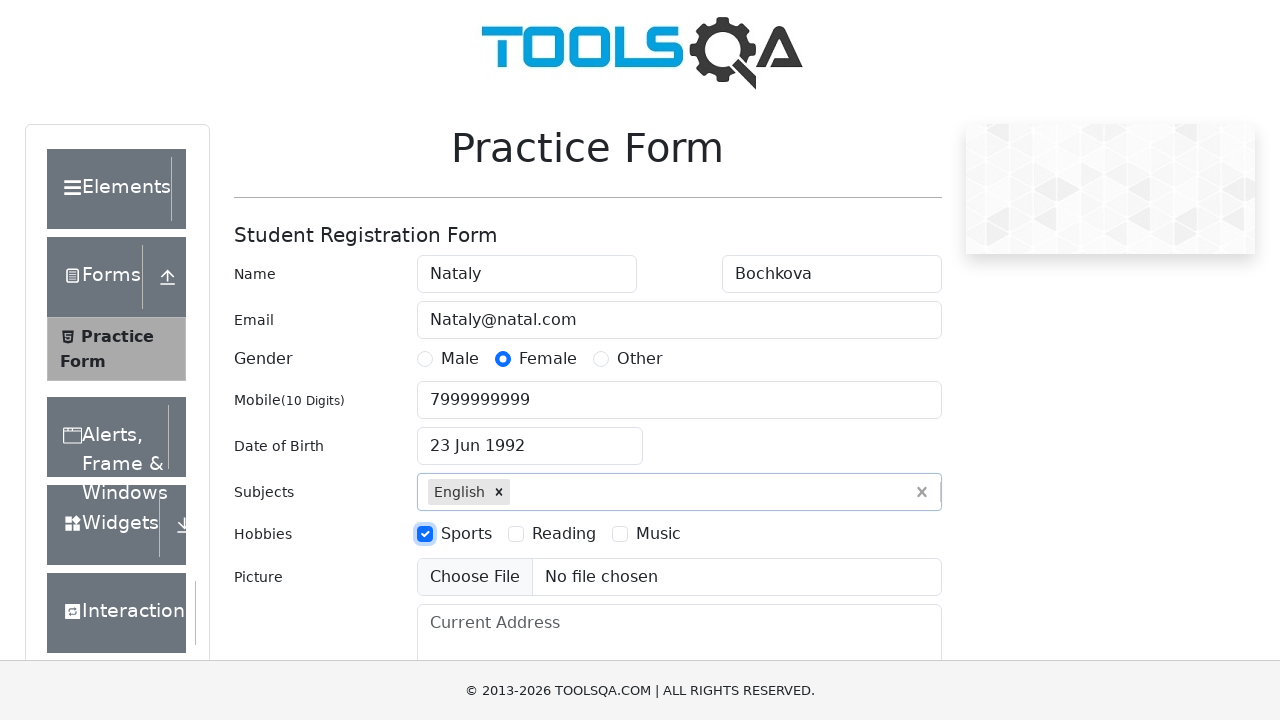

Filled current address field with 'Moscow,Lenina 152' on #currentAddress
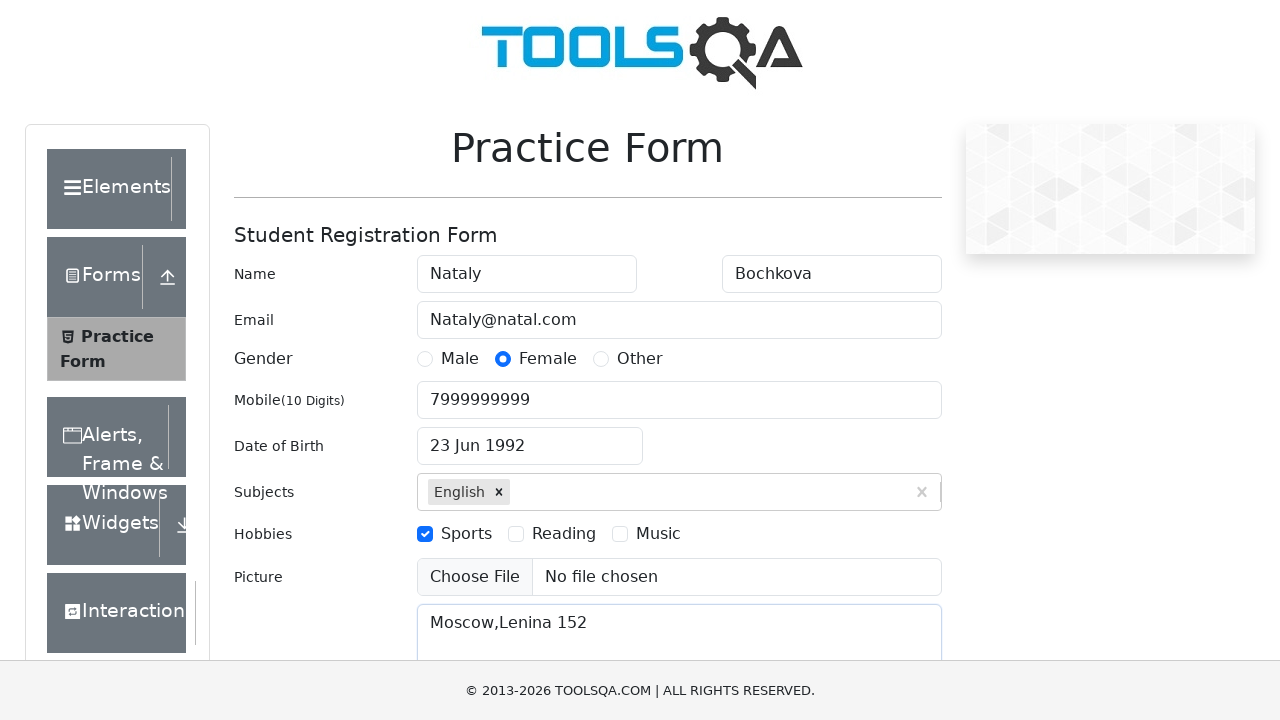

Opened state dropdown at (527, 437) on #state
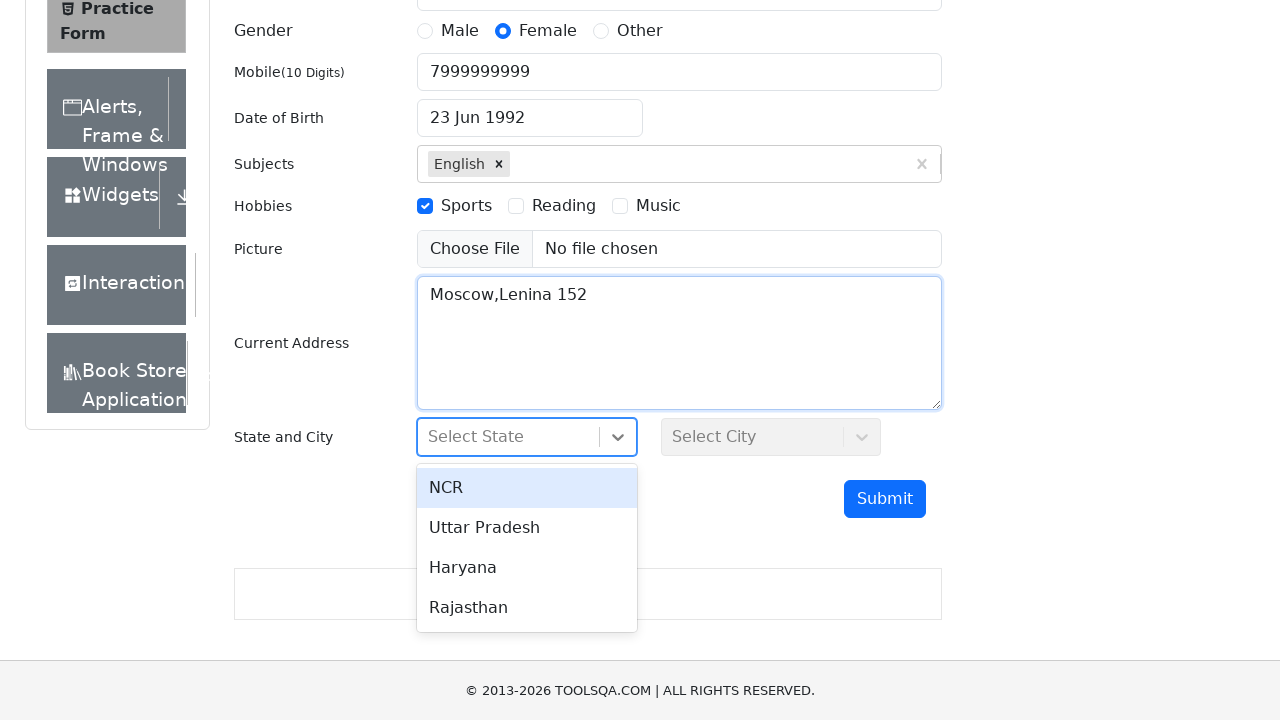

Selected NCR state at (527, 488) on #react-select-3-option-0
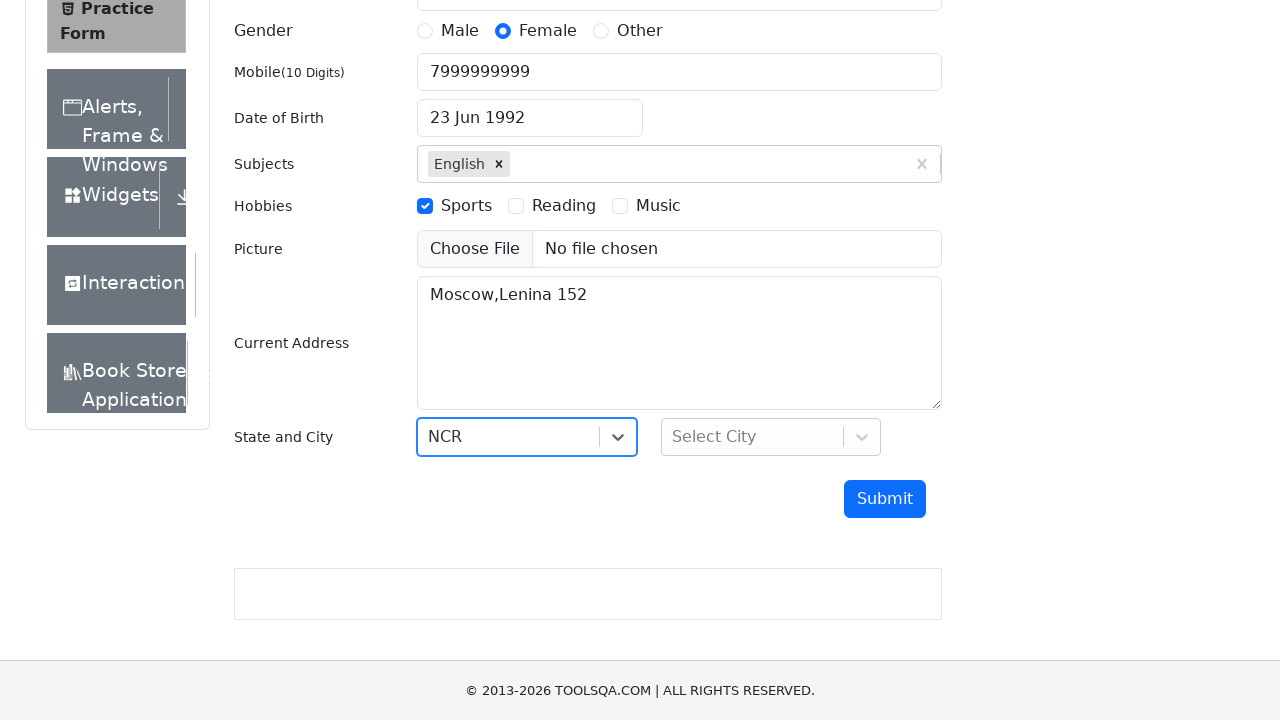

Opened city dropdown at (771, 437) on #city
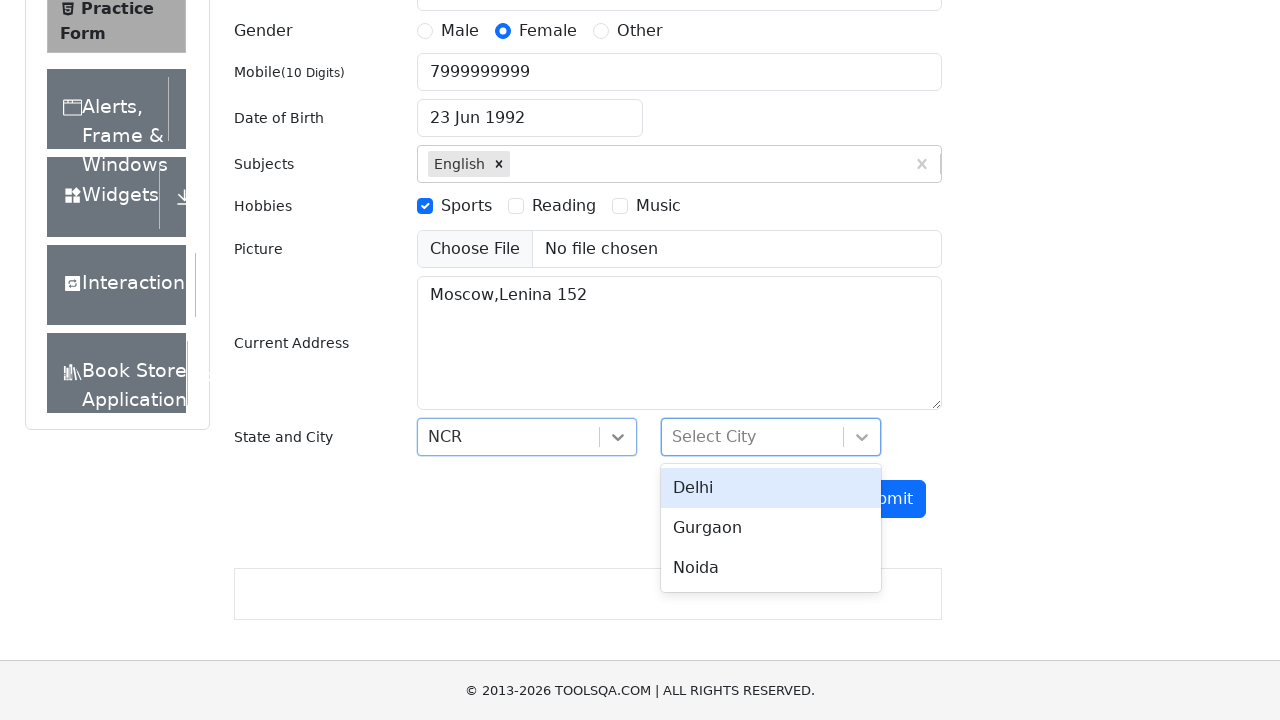

Selected Delhi city at (771, 488) on #react-select-4-option-0
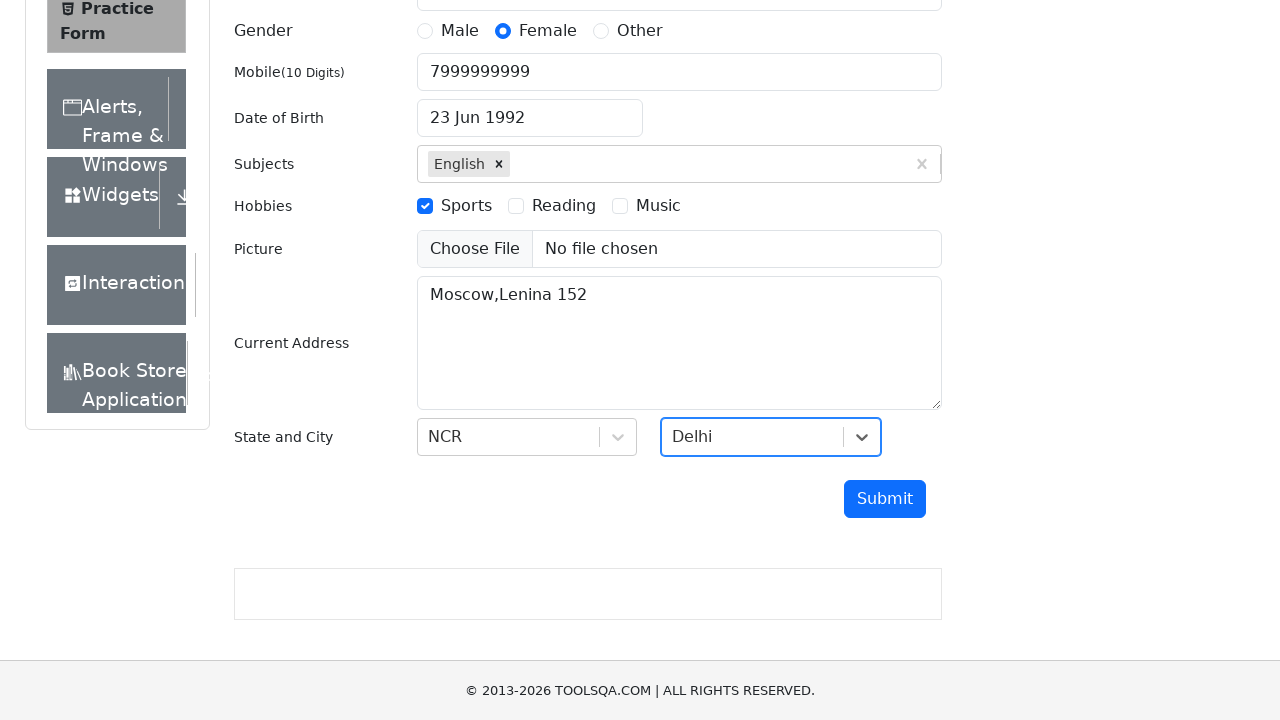

Clicked submit button to submit form at (885, 499) on #submit
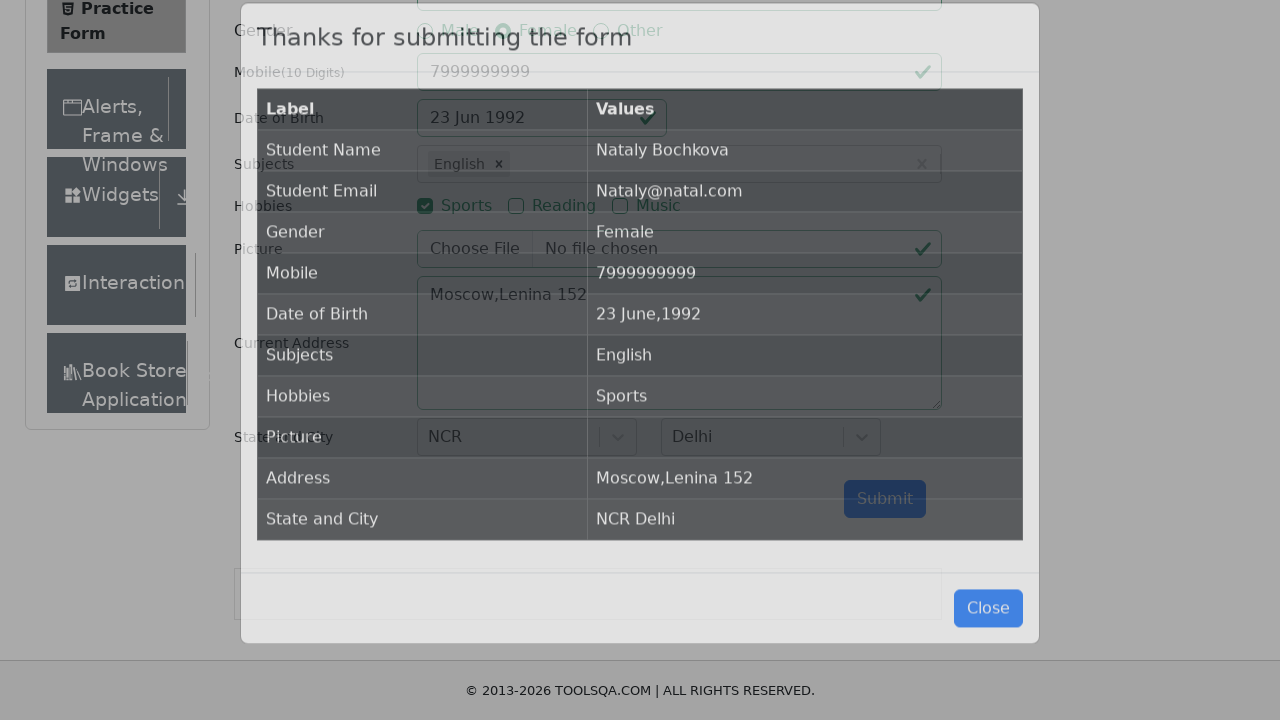

Results modal appeared after form submission
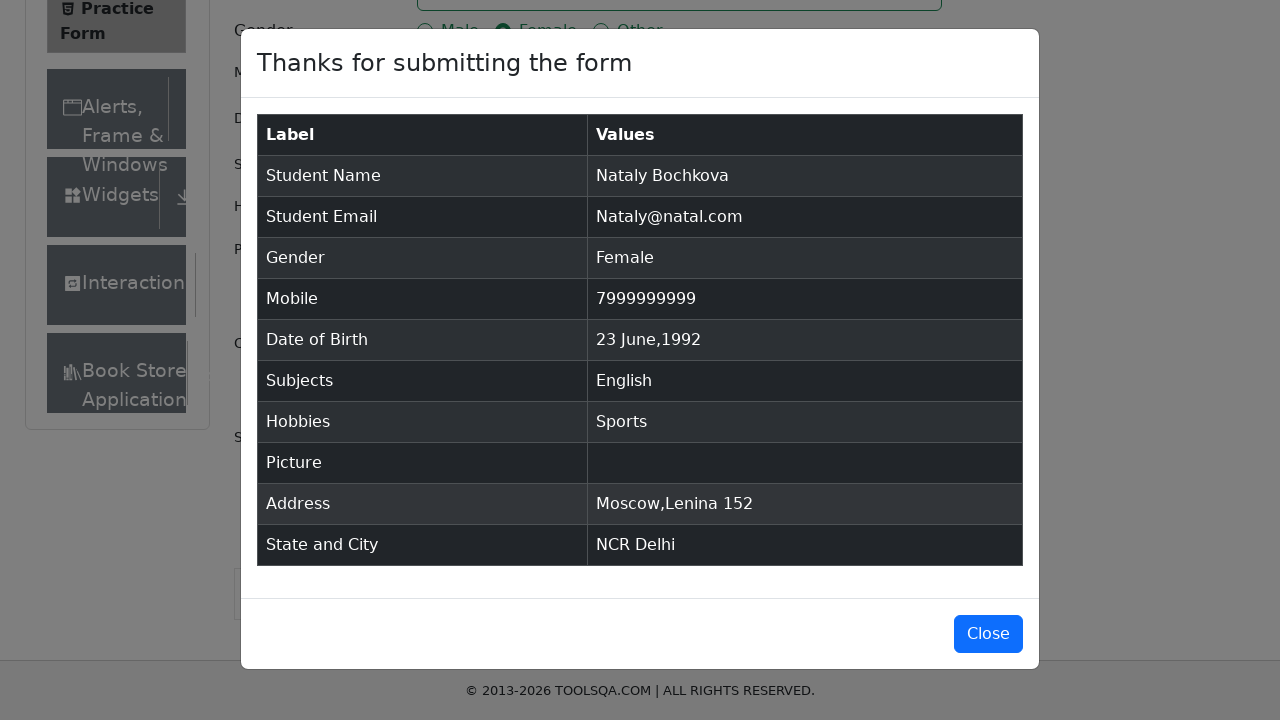

Verified results table is displayed in modal with submitted information
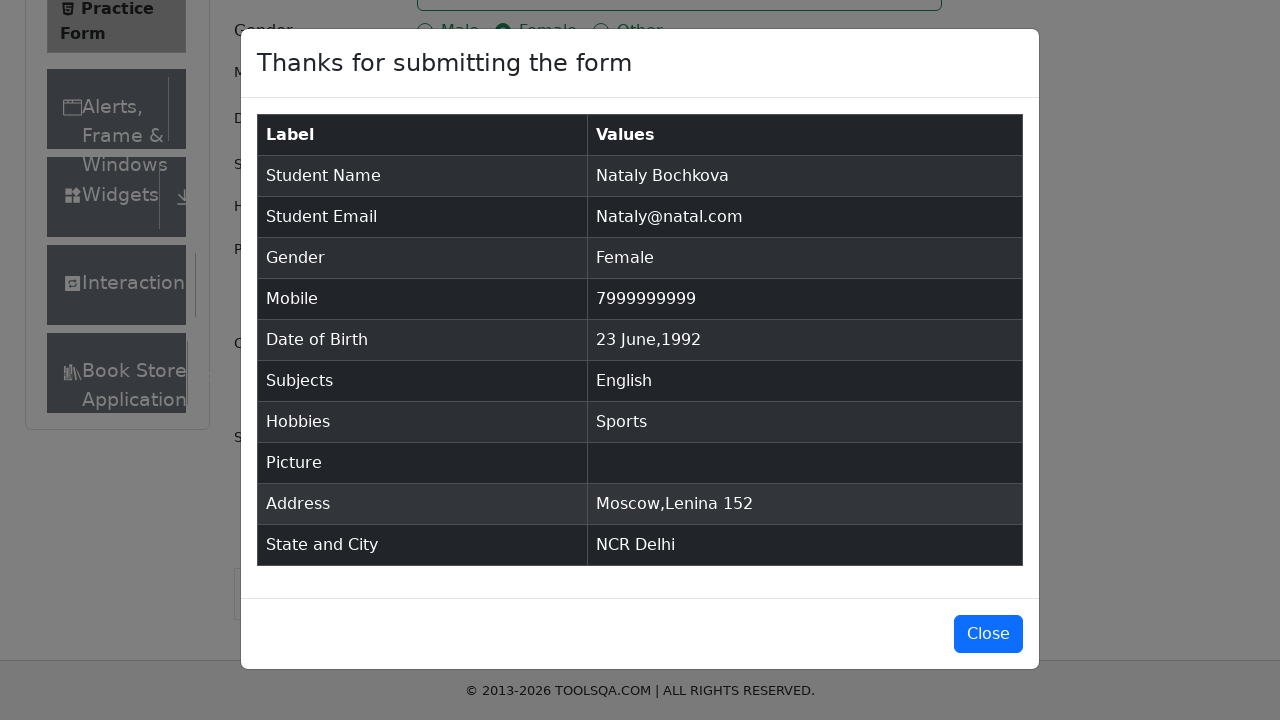

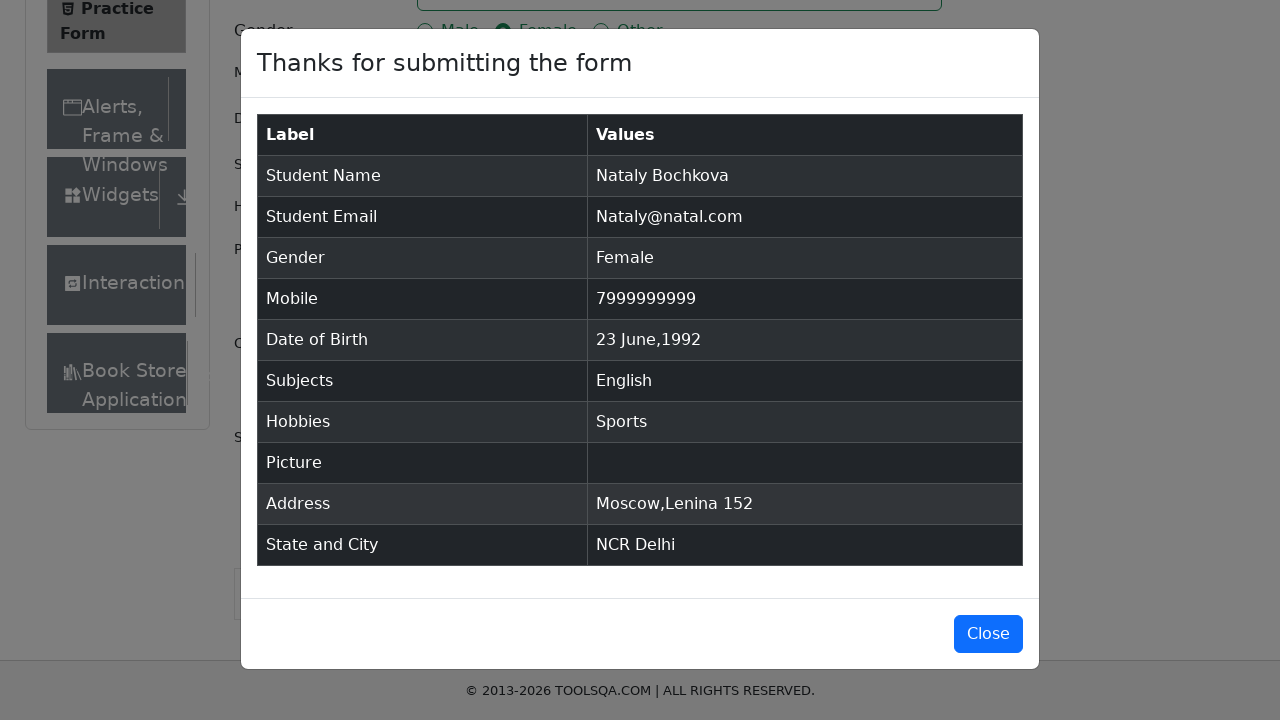